Navigates to a Codility QA login page reference and verifies the page loads successfully

Starting URL: https://codility-frontend-prod.s3.amazonaws.com/media/task_static/qa_login_page/9a83bda125cd7398f9f482a3d6d45ea4/static/attachments/reference_page.html

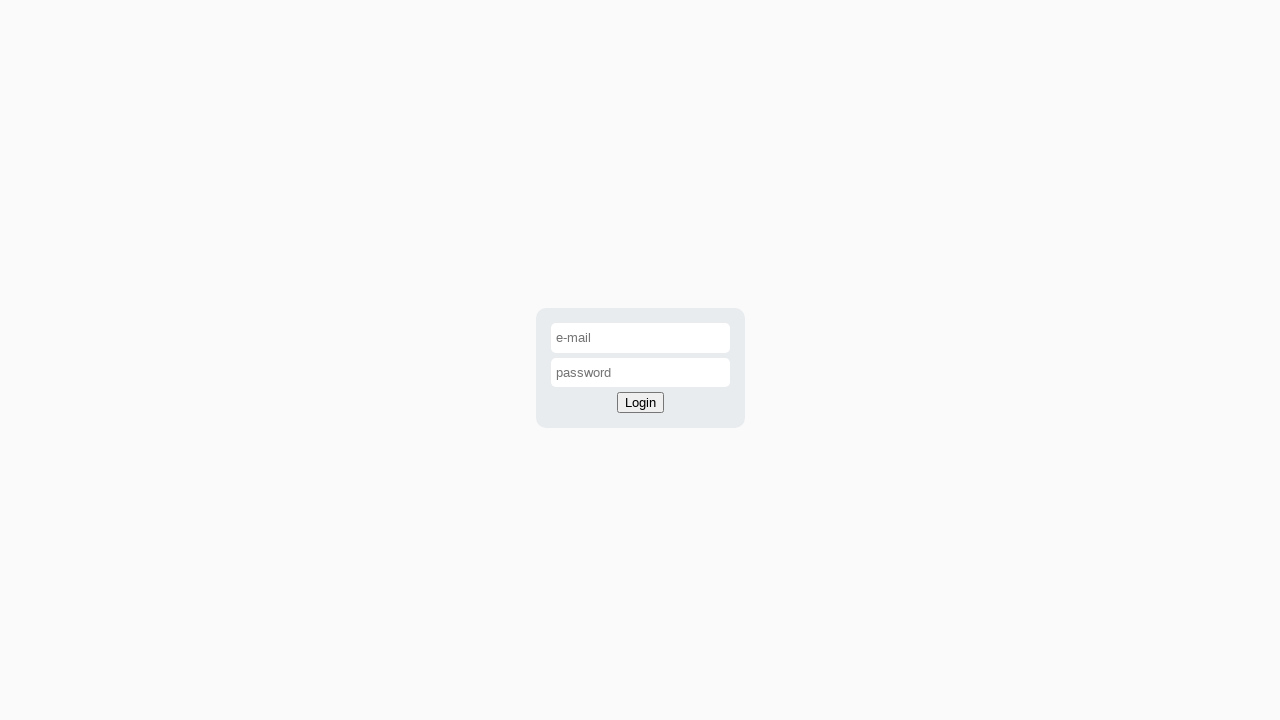

Waited for page to reach domcontentloaded state
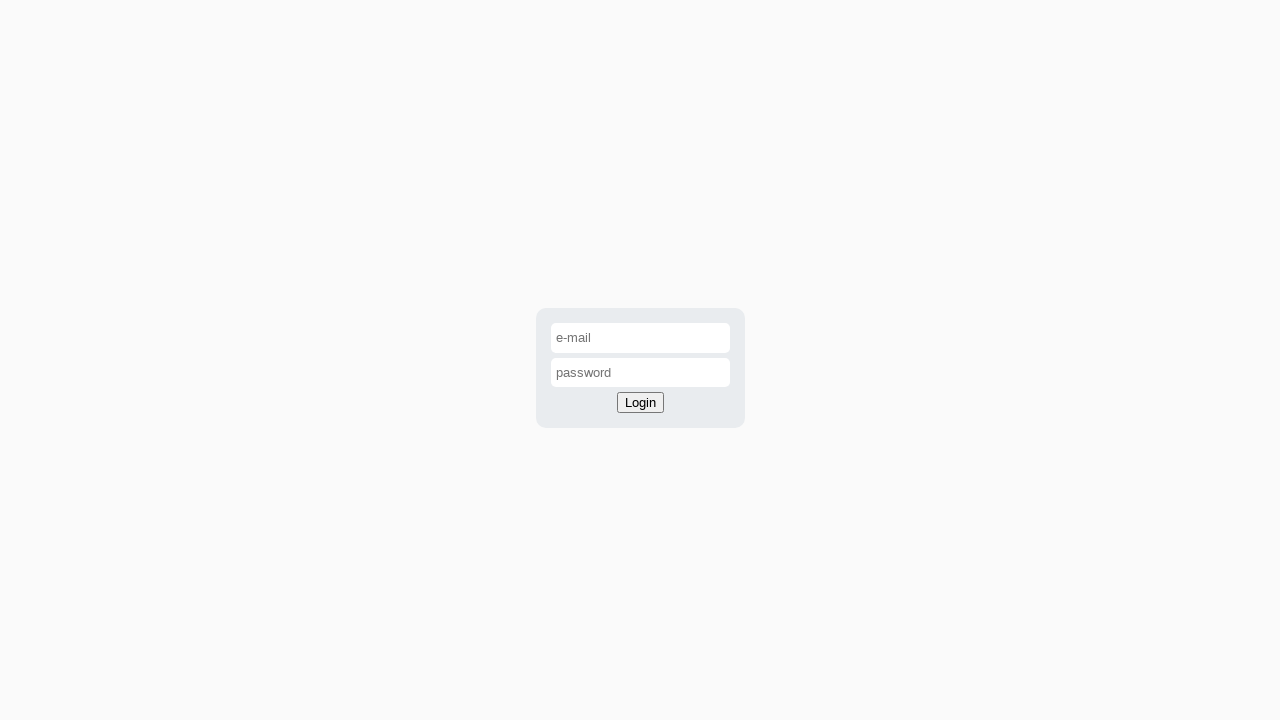

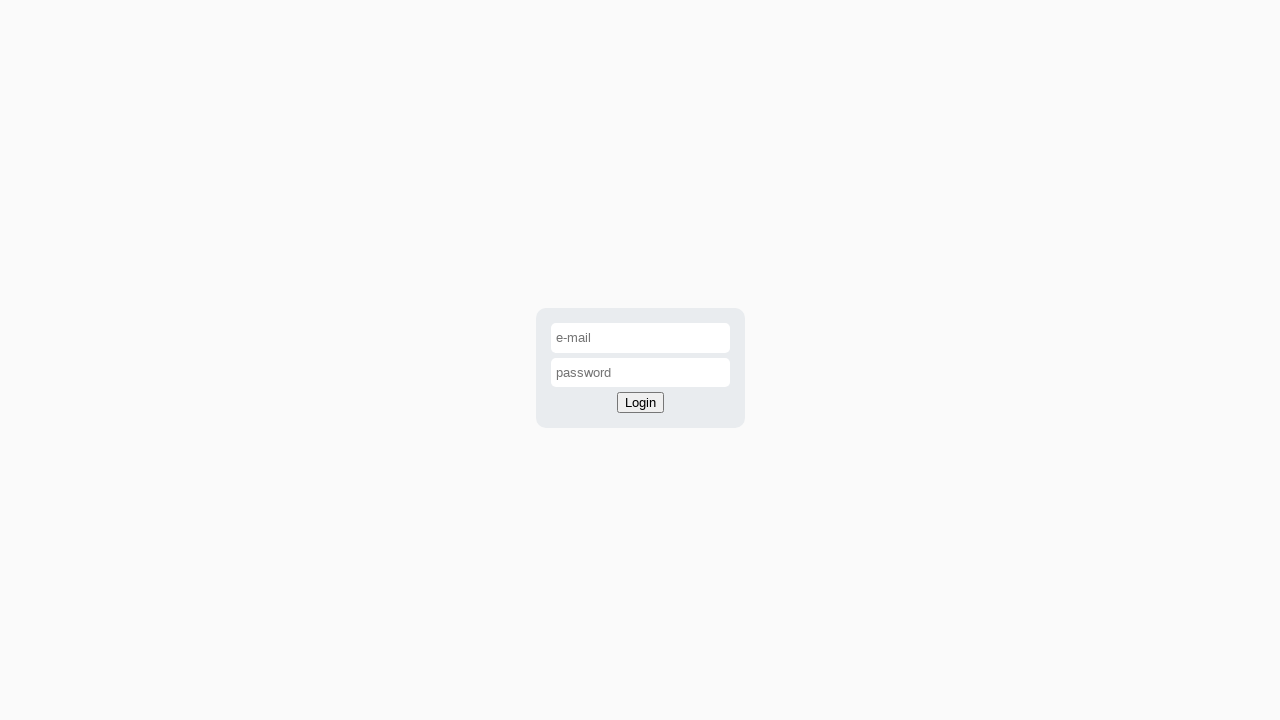